Verifies that the calculate button is enabled

Starting URL: https://atidcollege.co.il/Xamples/bmi/

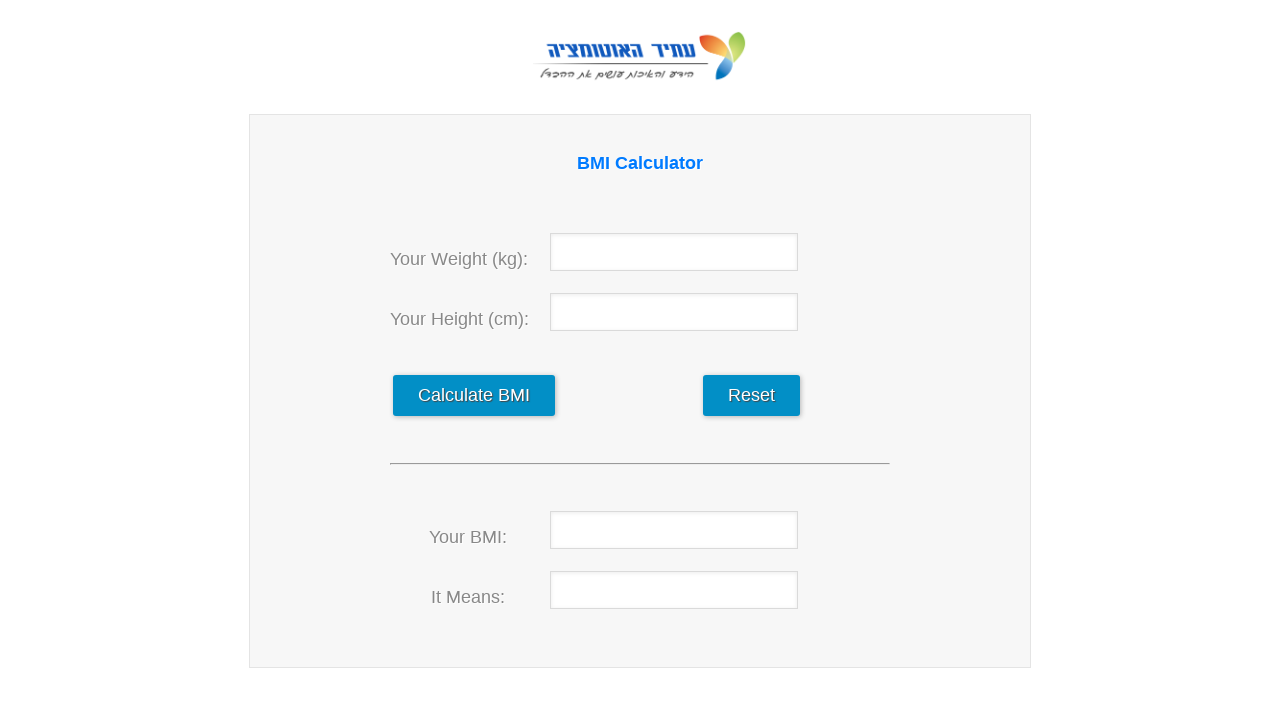

Navigated to BMI calculator page
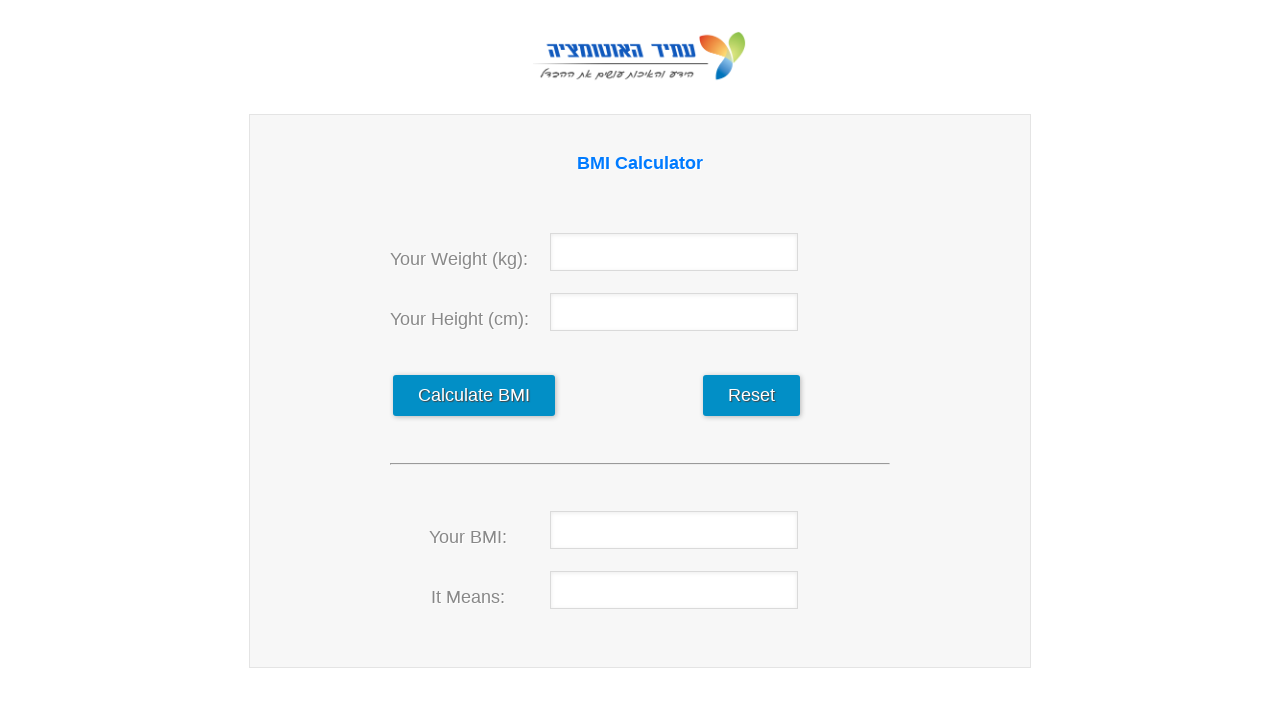

Verified that the calculate button is enabled
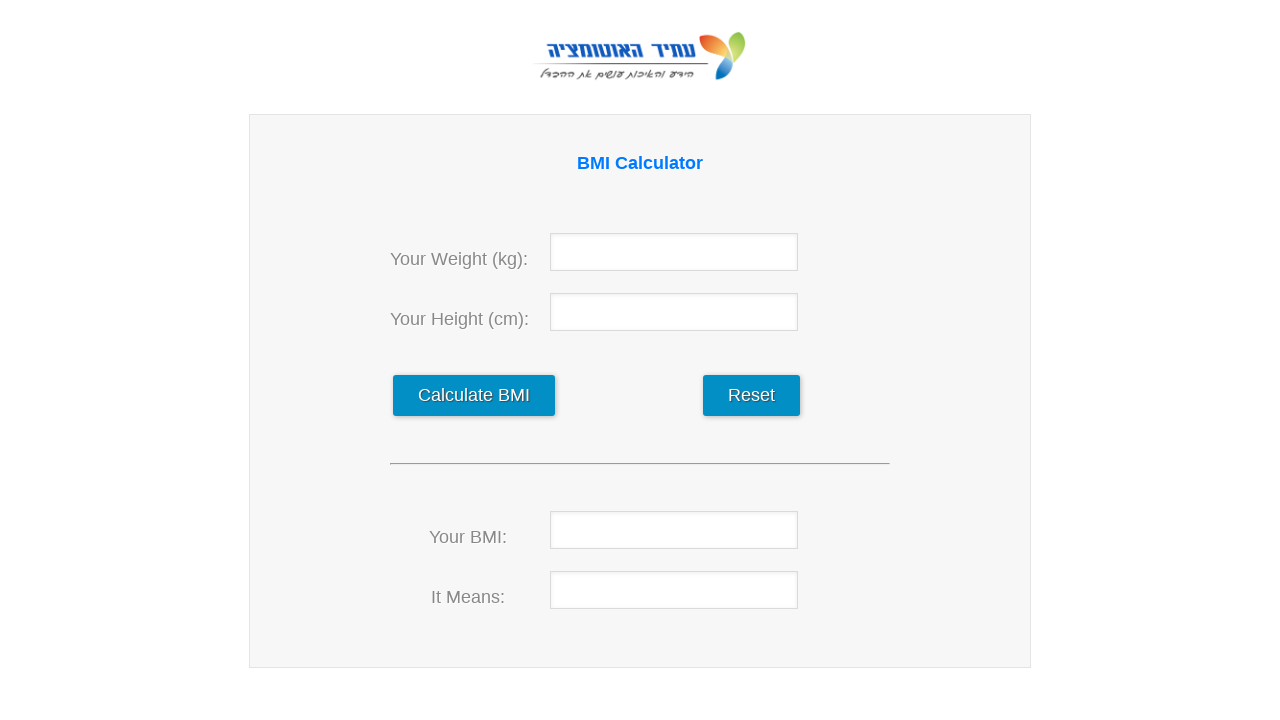

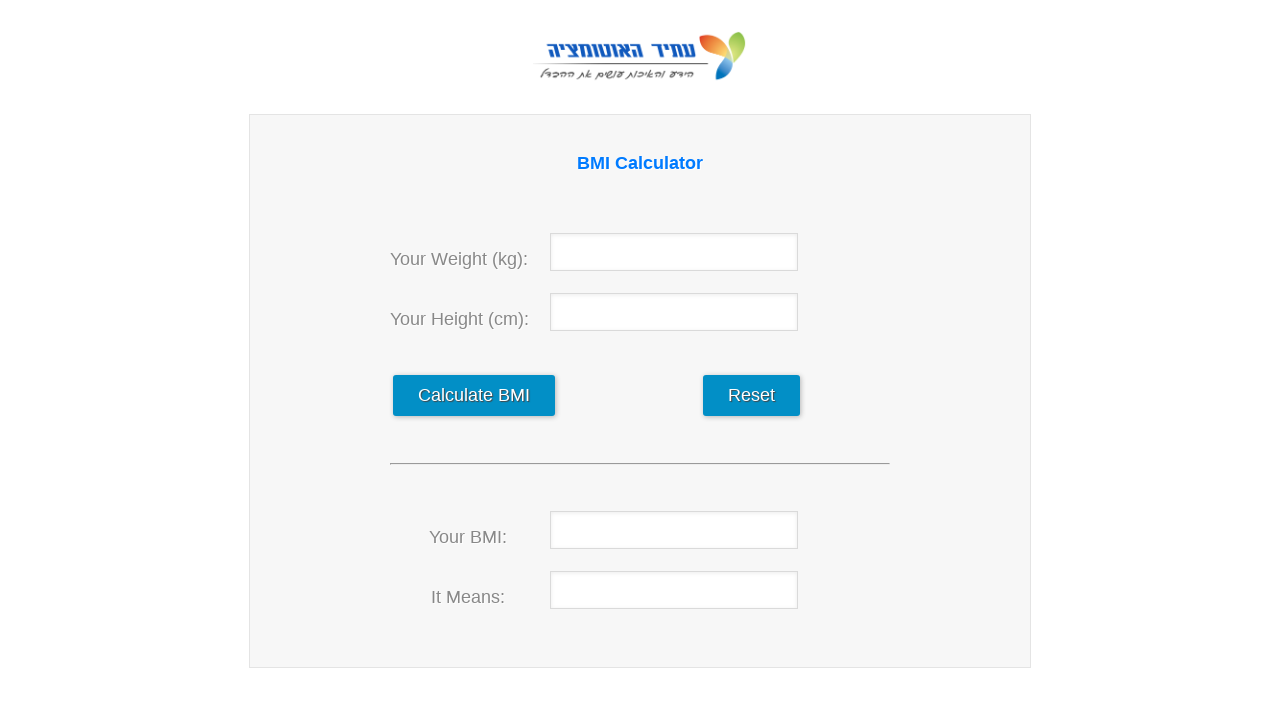